Tests the forgot password flow by clicking the forgot password link from the login page, navigating to the forgot password page, entering an email address, and submitting the password reset request.

Starting URL: https://admin-equip-bid-test.aeritech.com/login

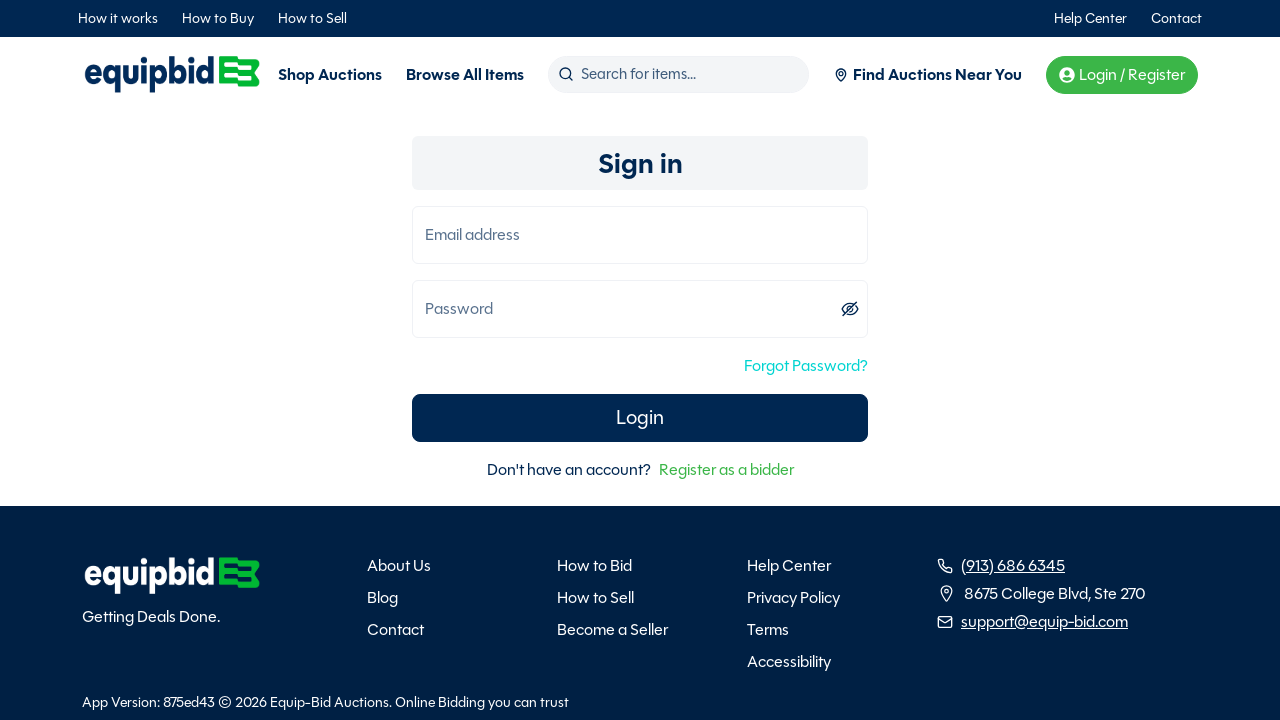

Clicked the forgot password link from login page at (806, 366) on a[data-testid="forgot-password-ref"]
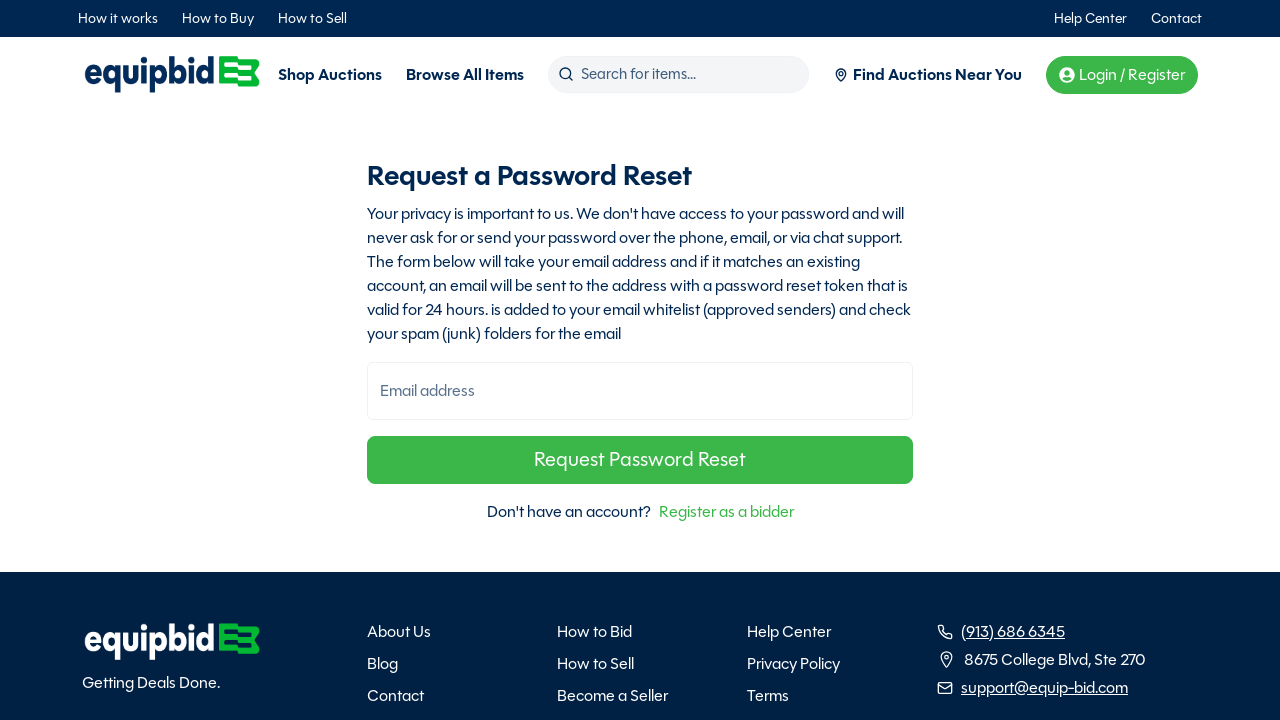

Navigated to forgot password page
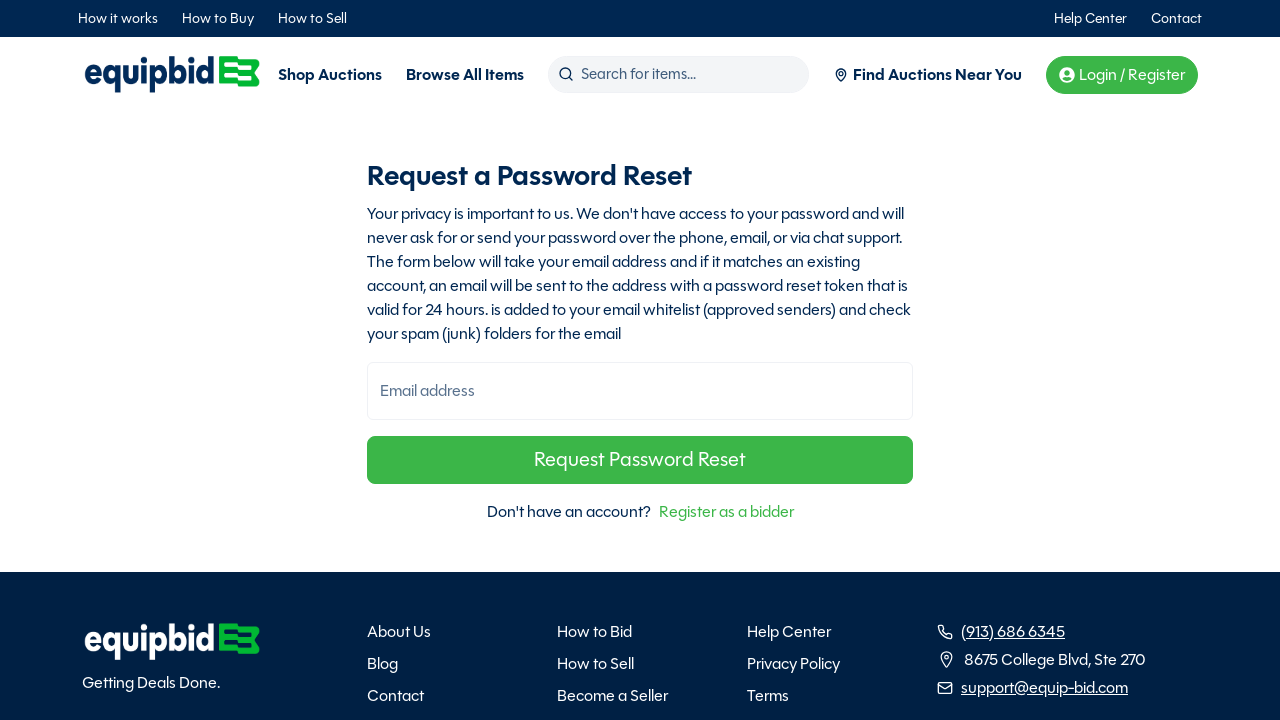

Entered email address 'resetuser@example.com' in password reset form on input[name="email"]
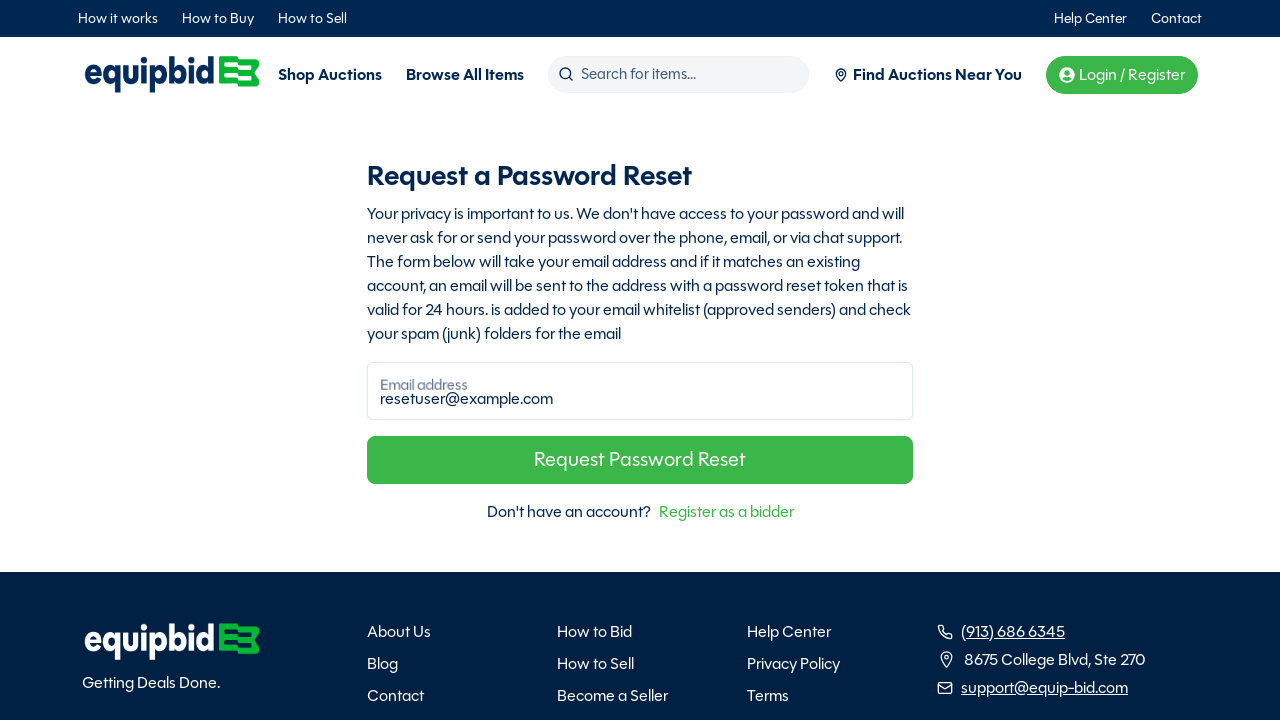

Clicked the Request Password Reset button to submit password reset request at (640, 460) on button:has-text("Request Password Reset")
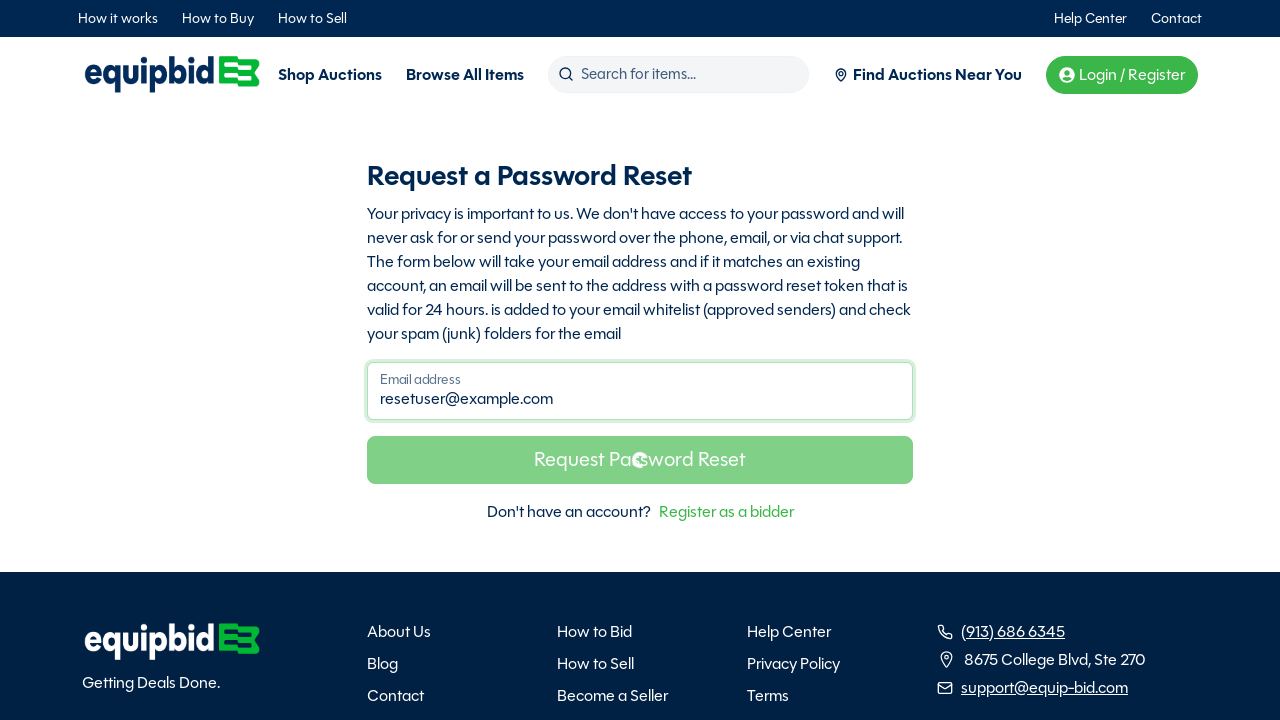

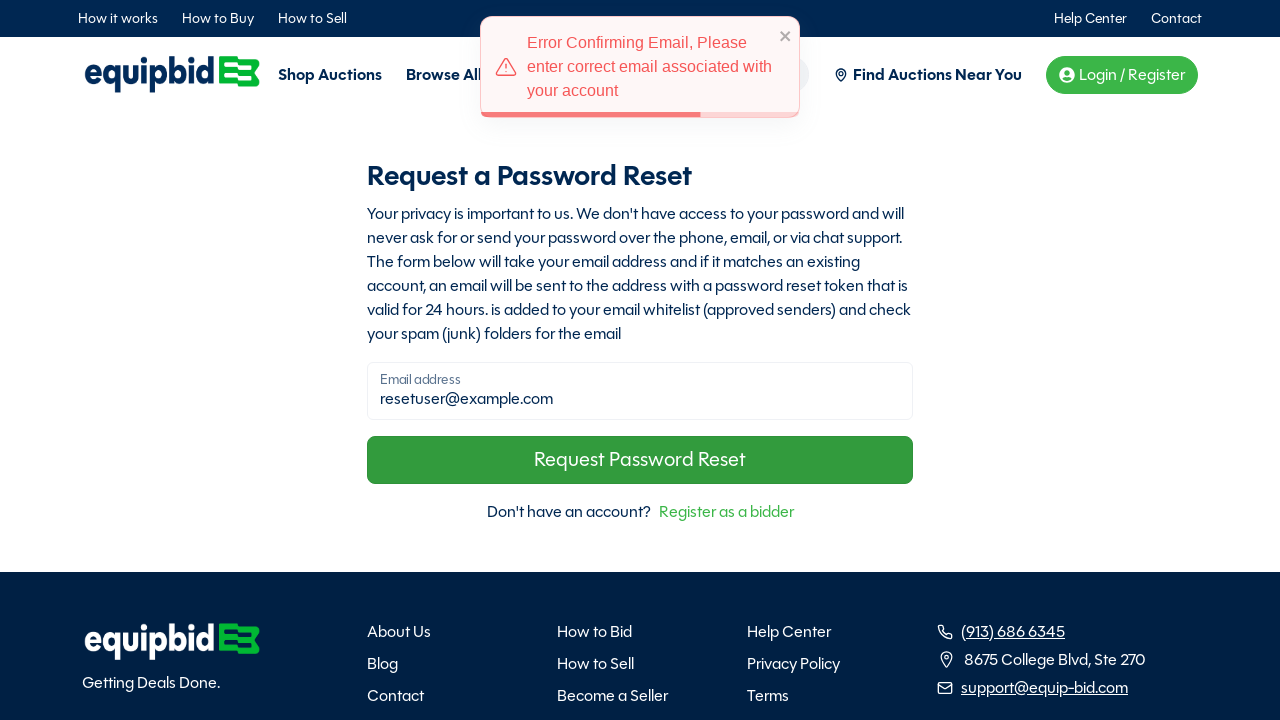